Tests a student registration form by filling in personal information fields including name, email, gender, phone number, hobbies checkboxes, uploading a file, and entering an address.

Starting URL: https://demoqa.com/automation-practice-form

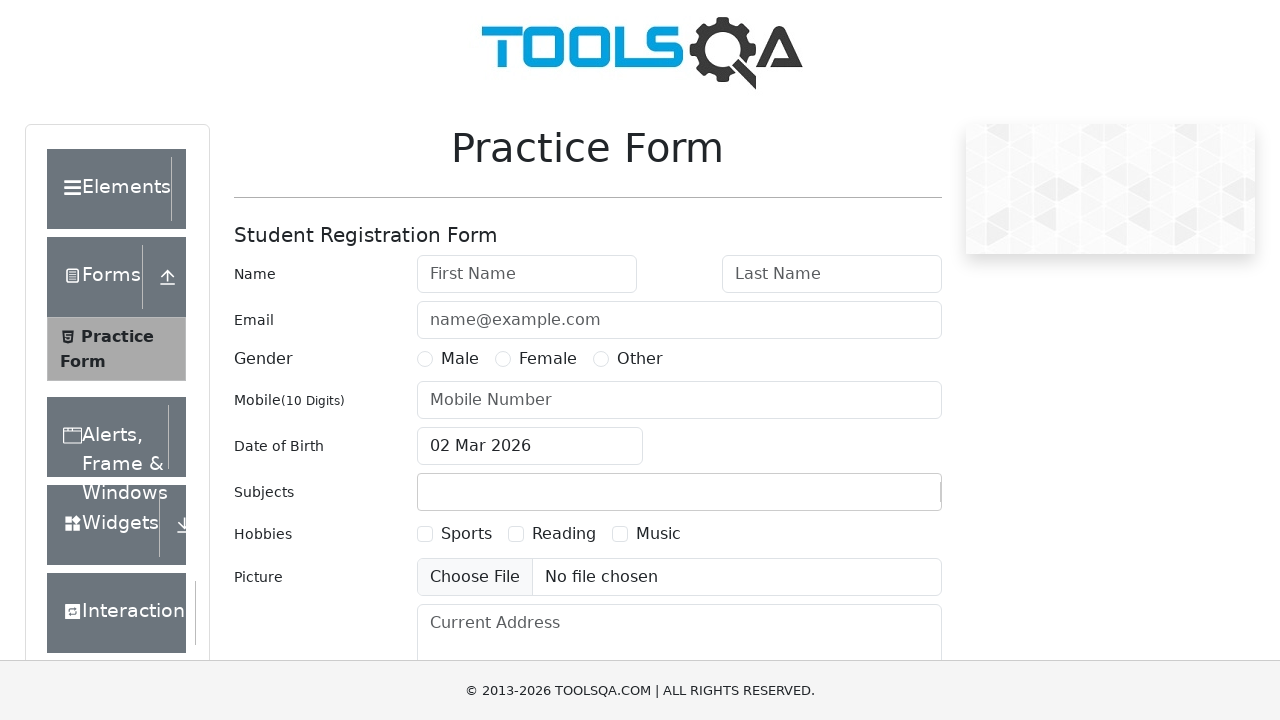

Filled first name field with 'Arkadiy' on #firstName
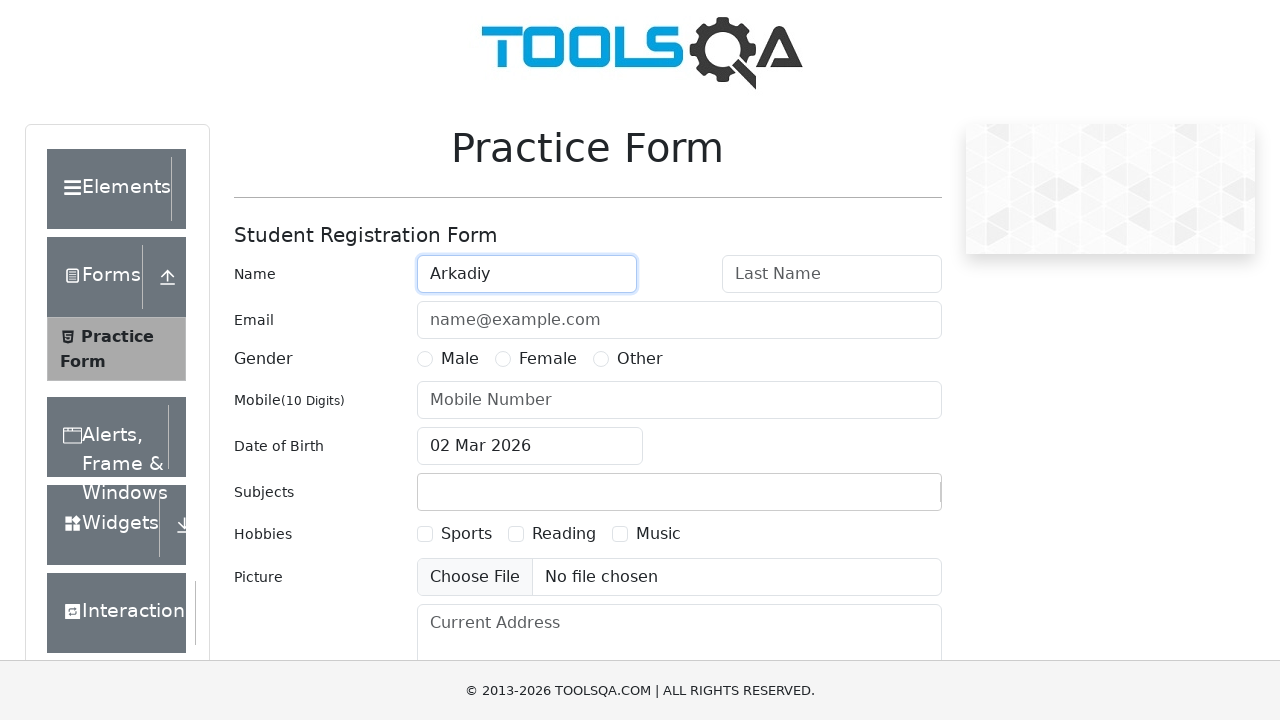

Filled last name field with 'Garanin' on #lastName
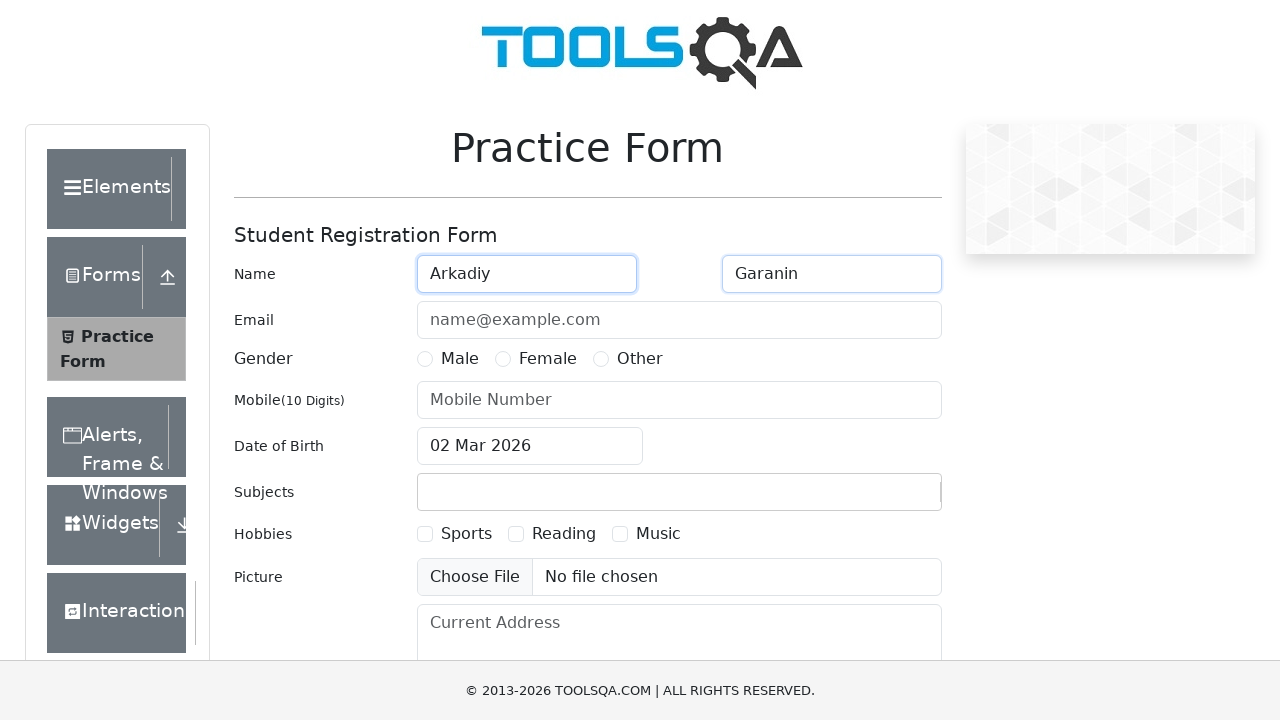

Filled email field with 'arkgaranin@gmail.com' on #userEmail
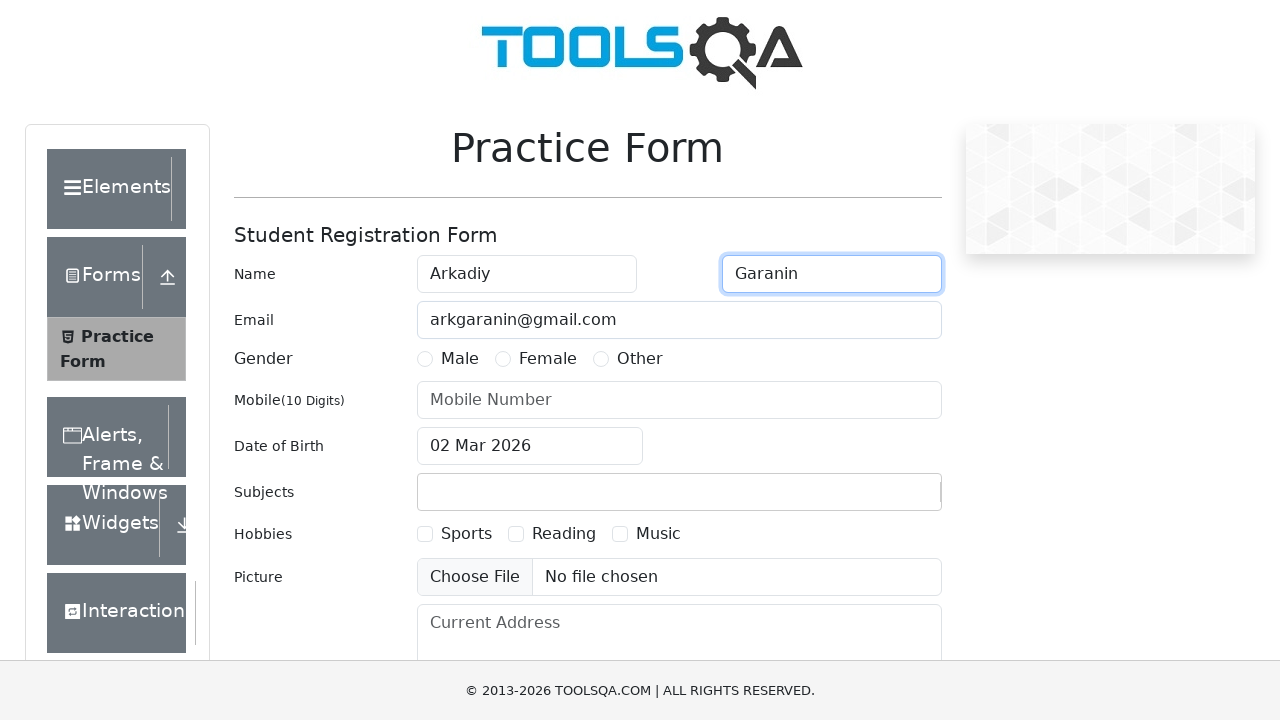

Selected Male gender radio button at (460, 359) on [for='gender-radio-1']
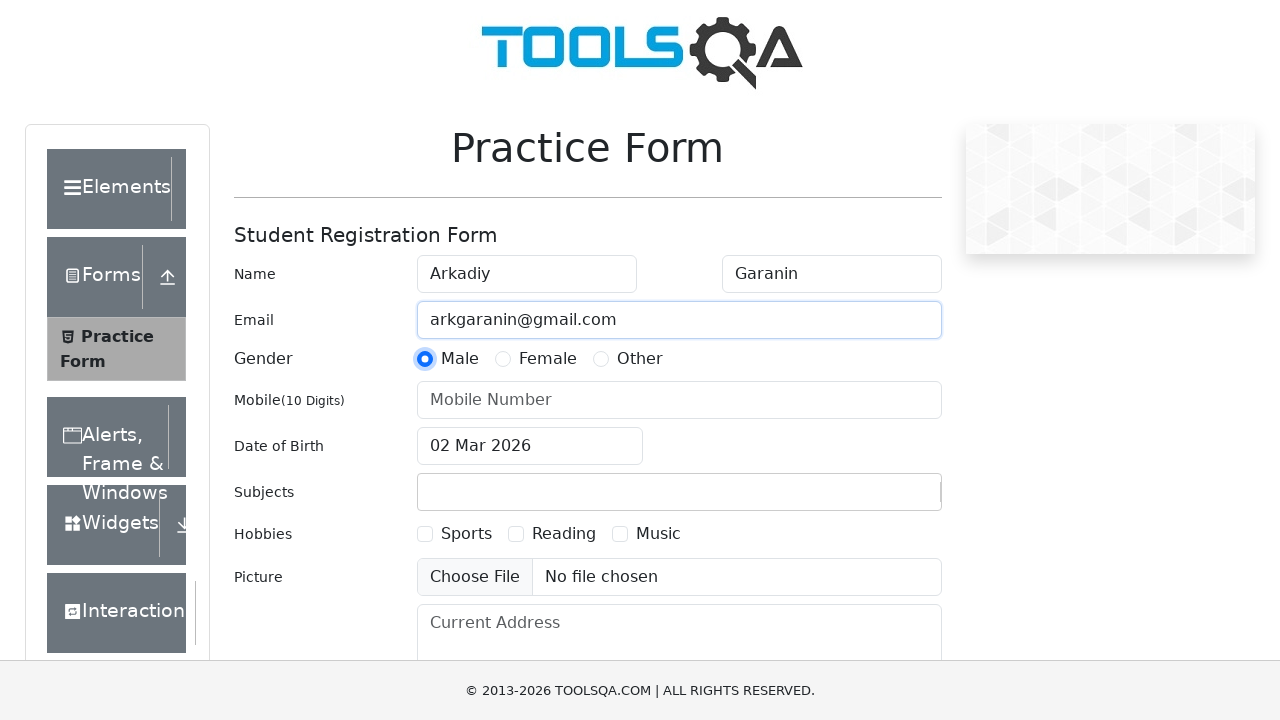

Filled phone number field with '9772601157' on #userNumber
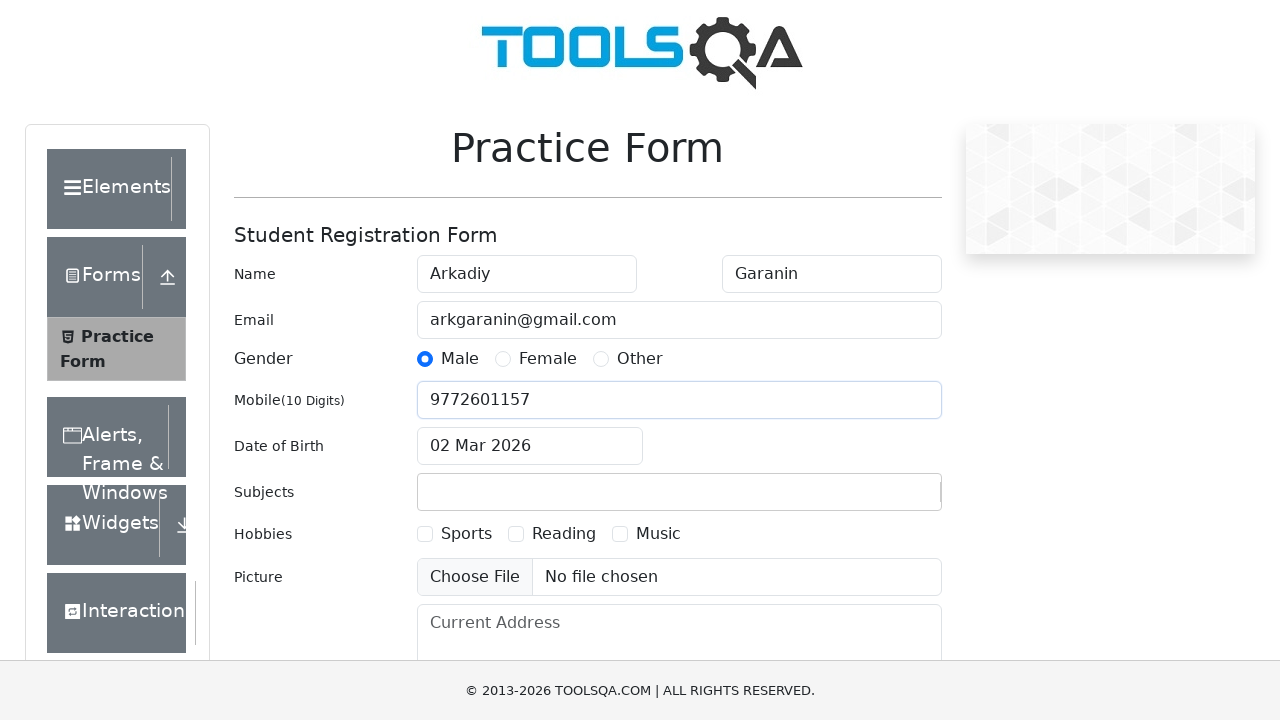

Selected first hobby checkbox at (466, 534) on [for='hobbies-checkbox-1']
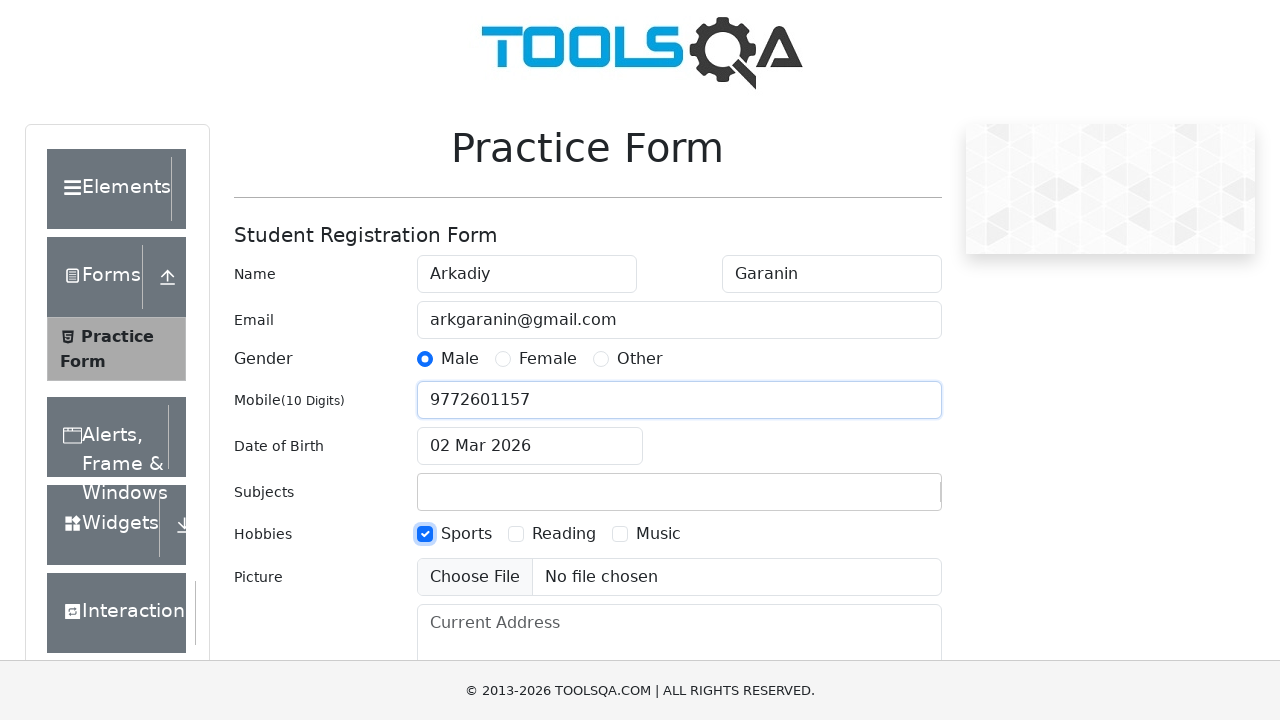

Selected second hobby checkbox at (564, 534) on [for='hobbies-checkbox-2']
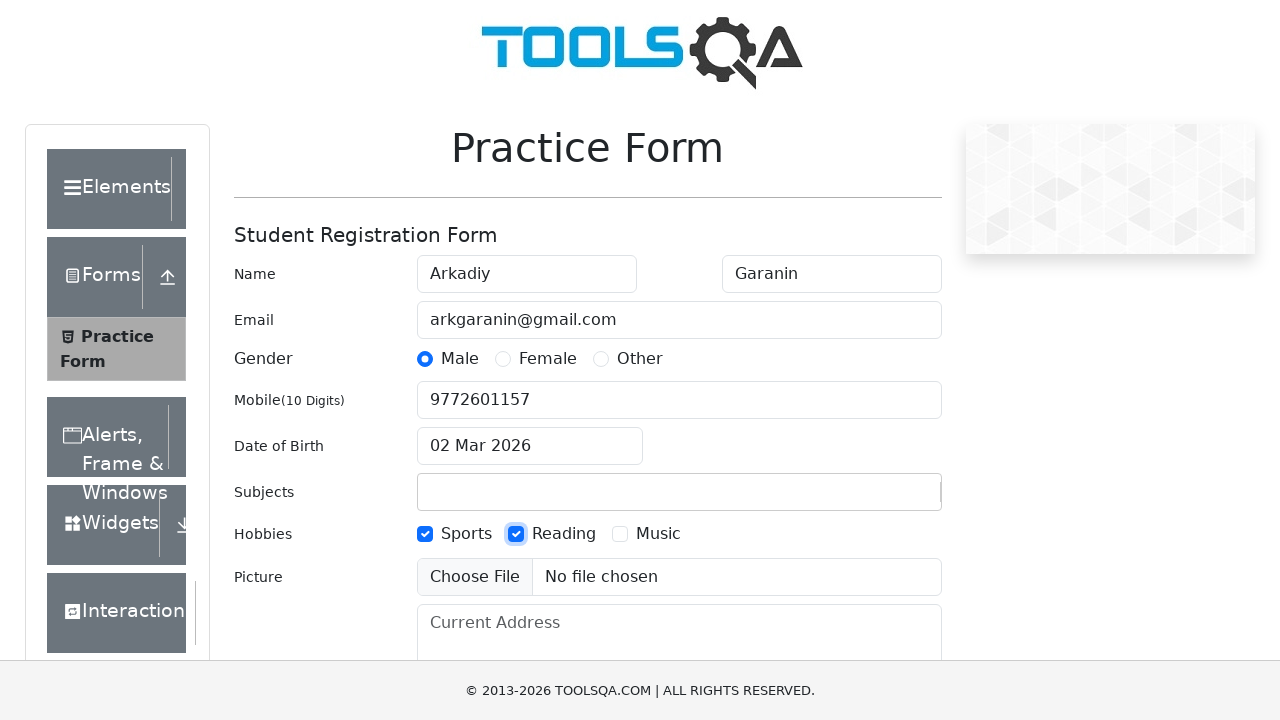

Selected third hobby checkbox at (658, 534) on [for='hobbies-checkbox-3']
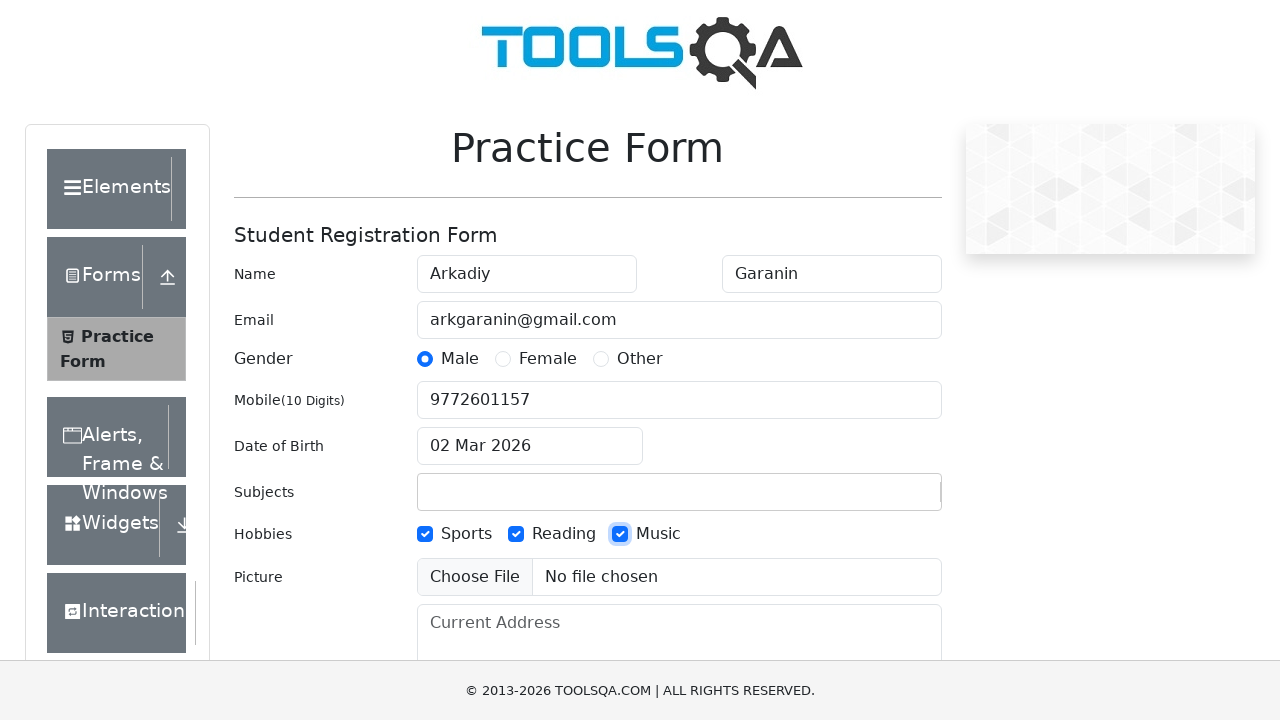

Filled current address field with 'Moscow region, Odintsovo city, Severnaya street' on #currentAddress
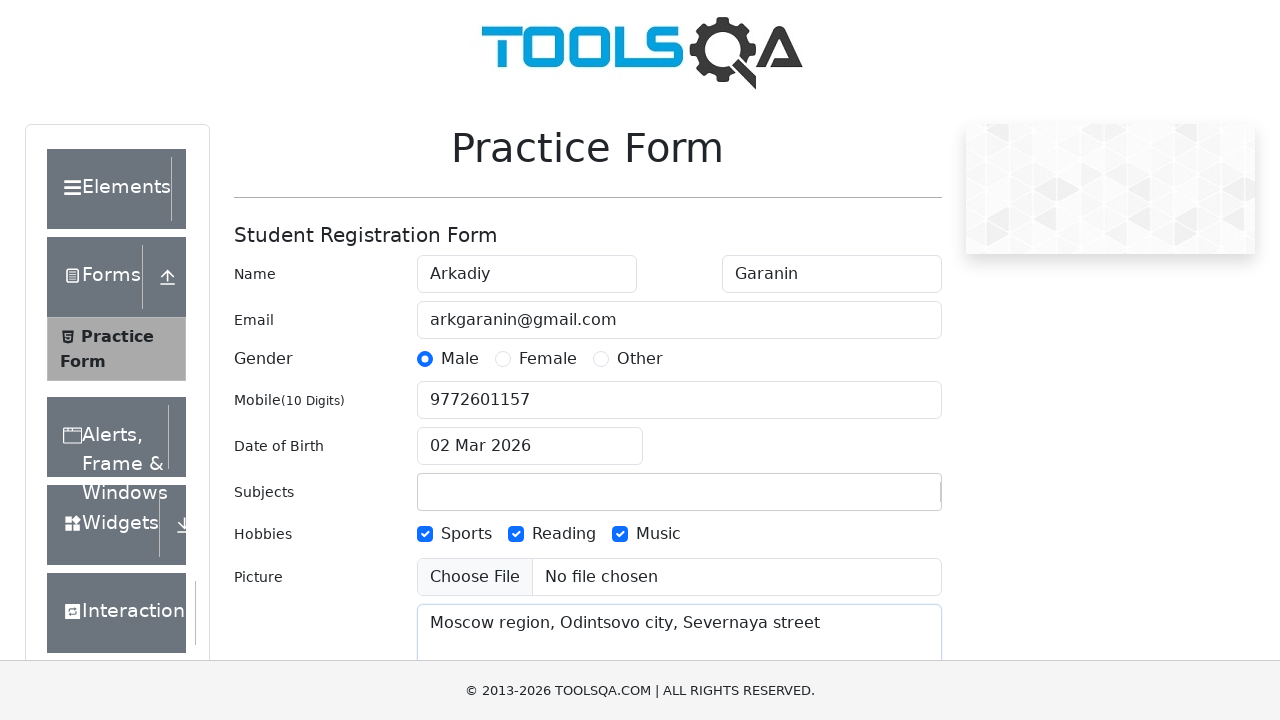

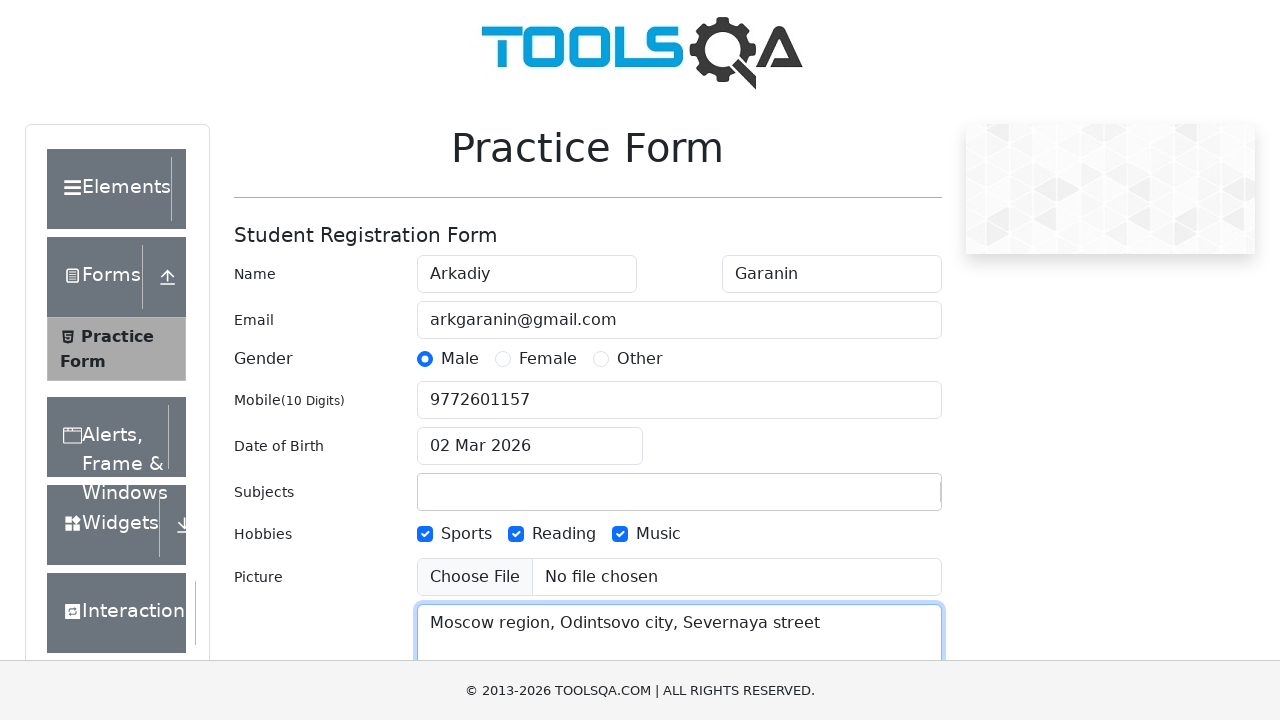